Tests text box functionality on a demo page by entering a username, clearing the field, and entering a different username value

Starting URL: https://demoqa.com/text-box

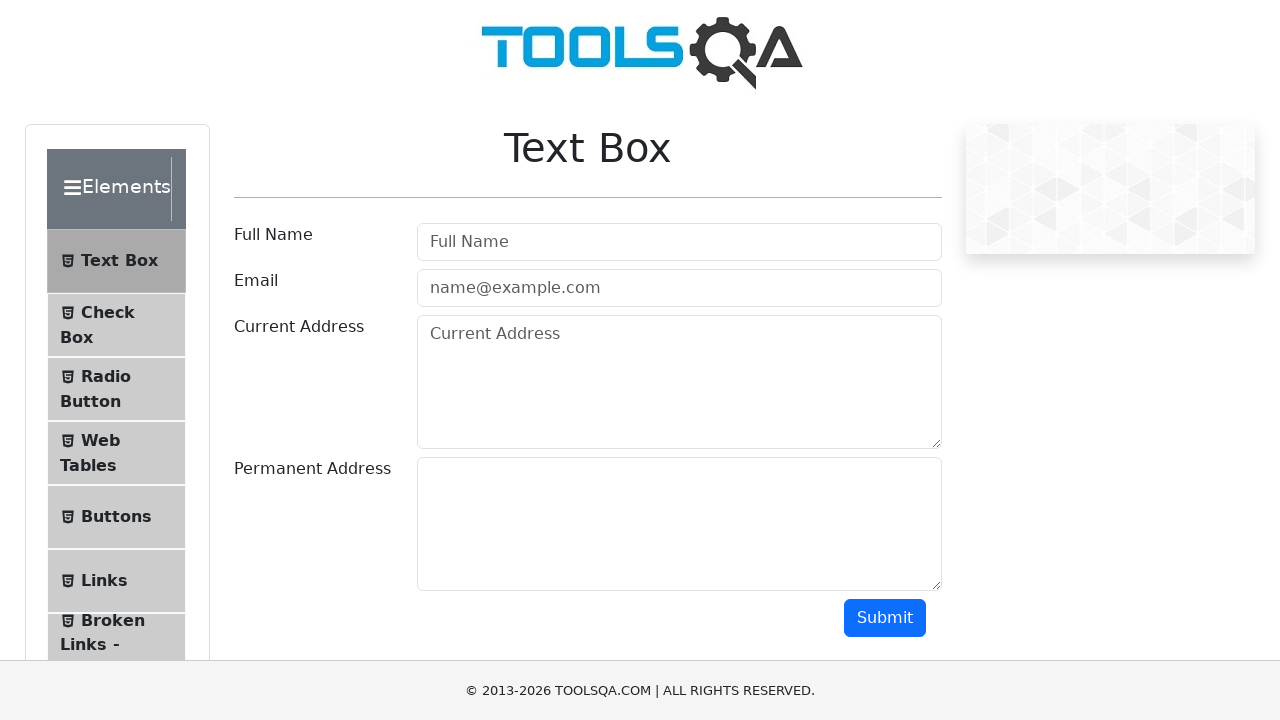

Filled username field with 'gowheresen' on #userName
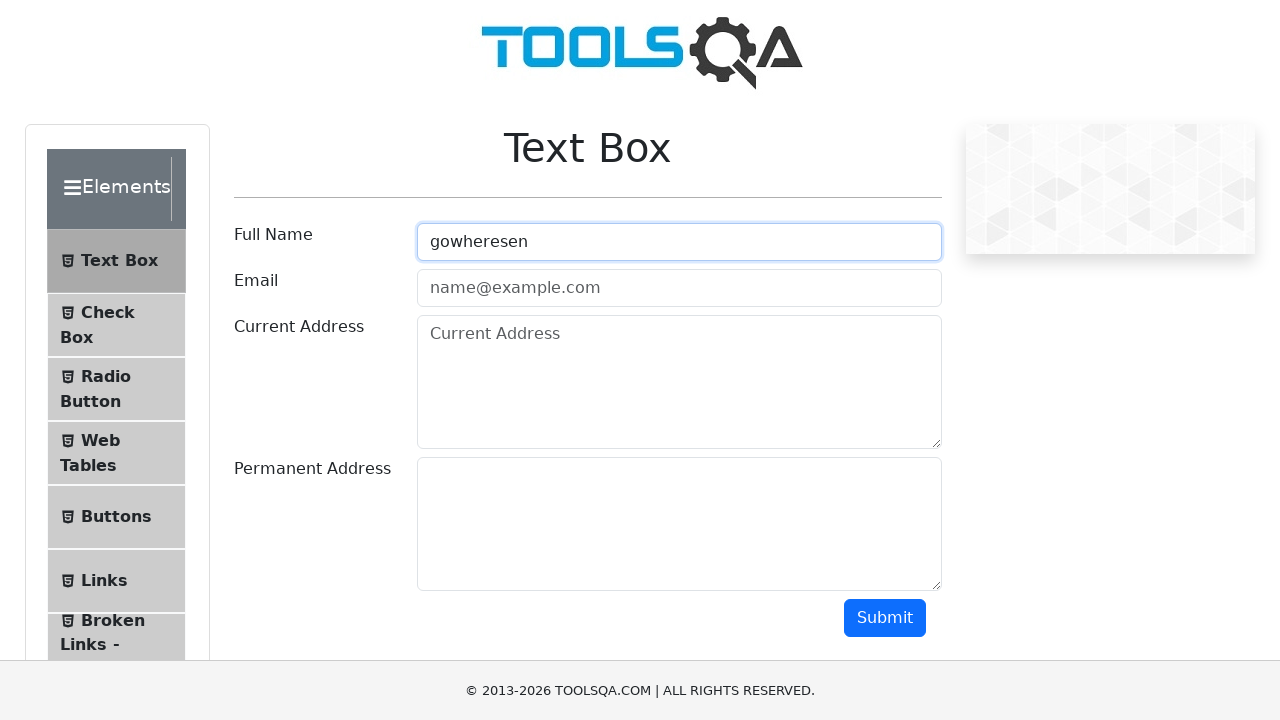

Cleared username field on #userName
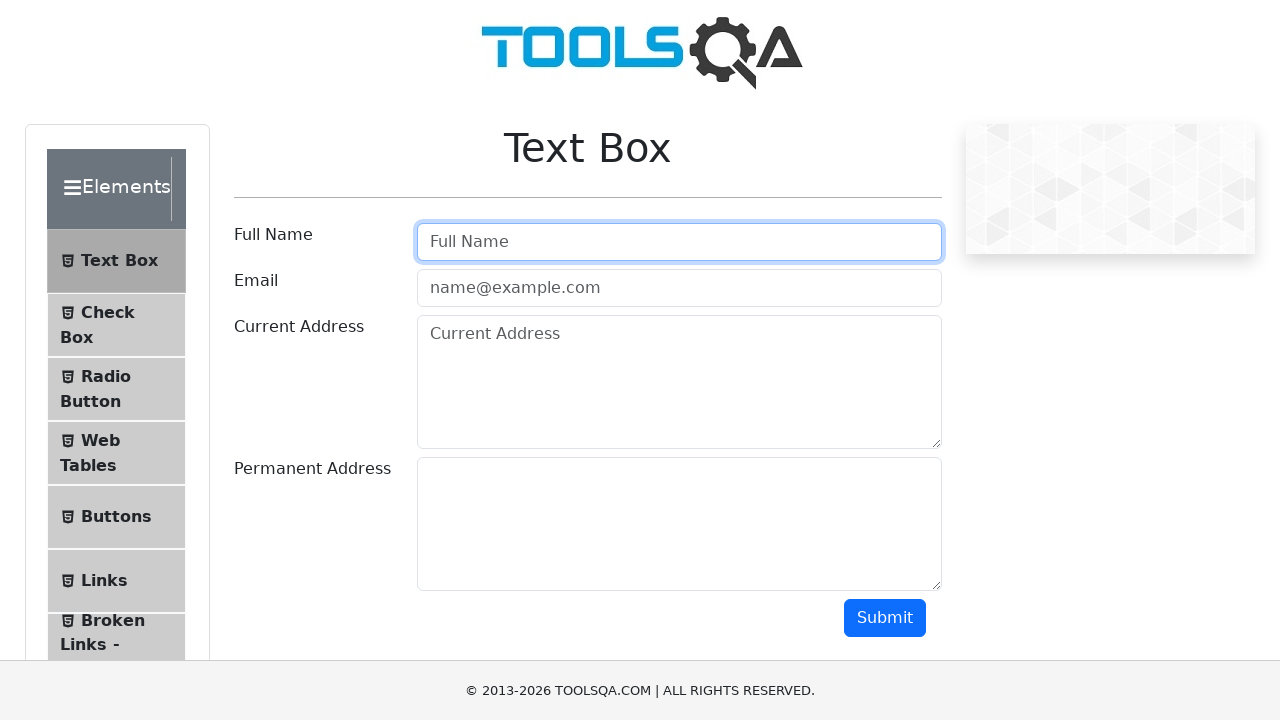

Filled username field with 'esengowher' on #userName
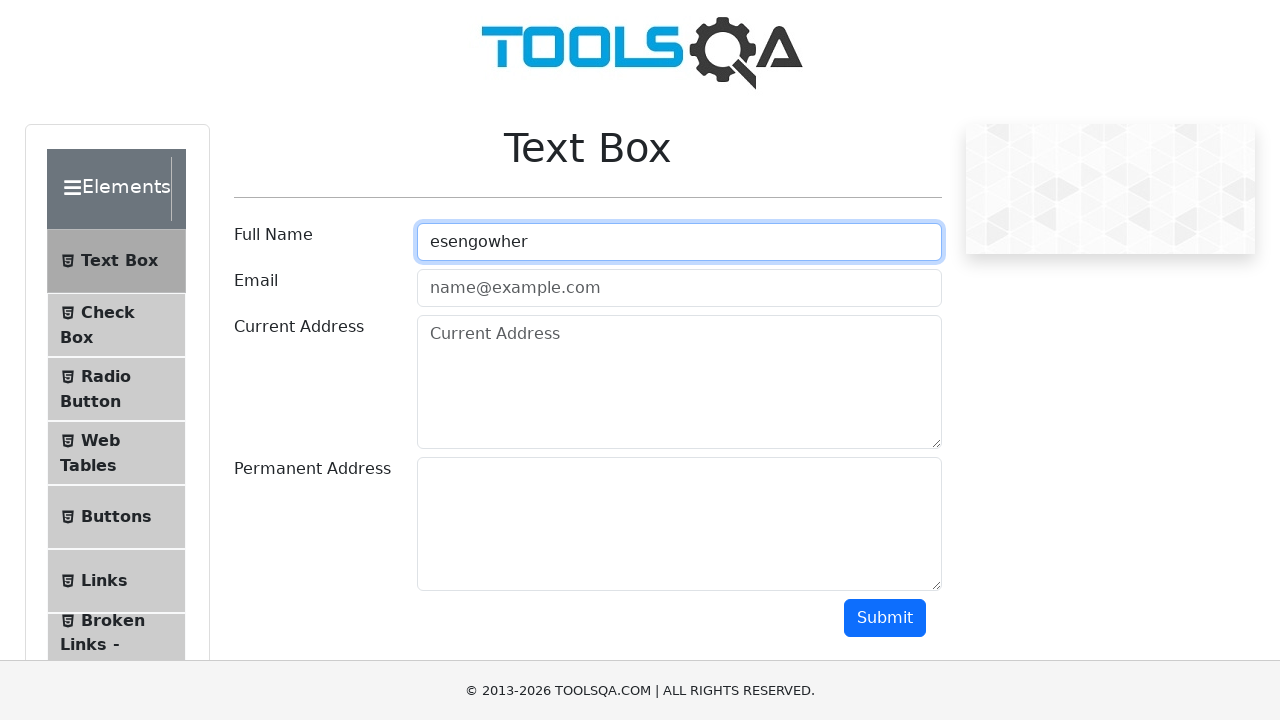

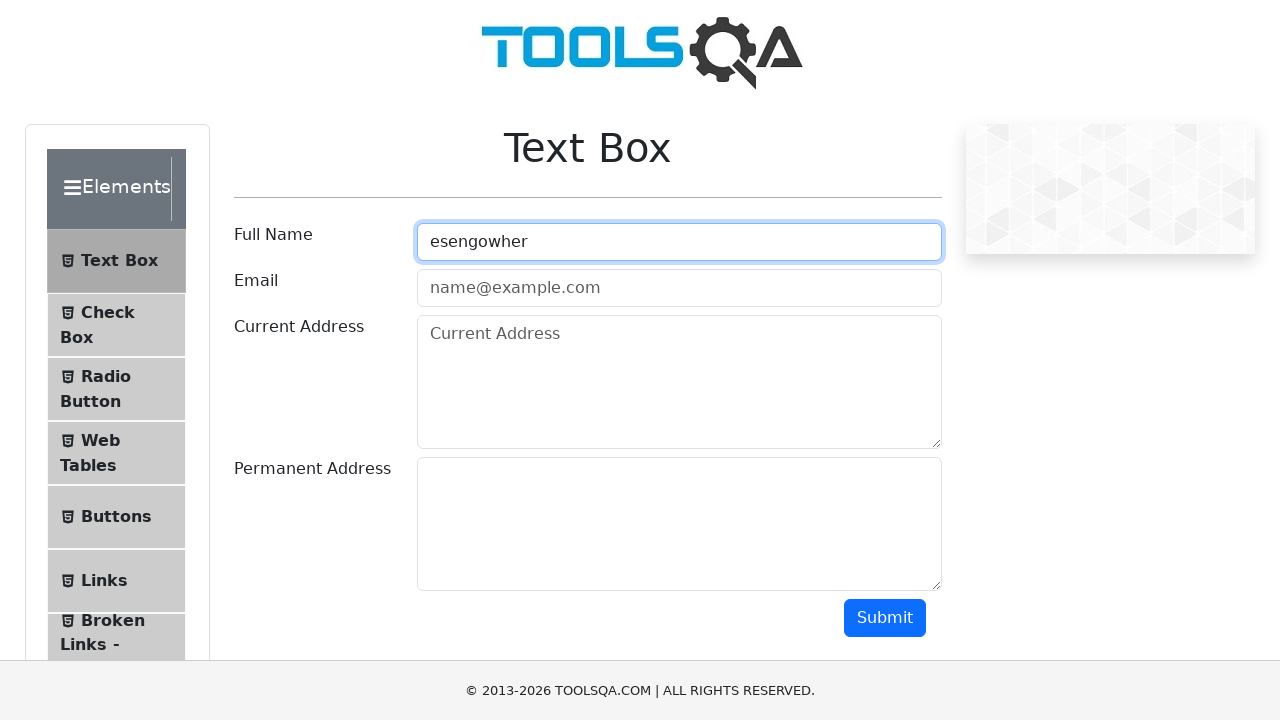